Tests alert/confirm dialog handling by entering a name, clicking the confirm button, and dismissing the confirm dialog

Starting URL: https://www.rahulshettyacademy.com/AutomationPractice/

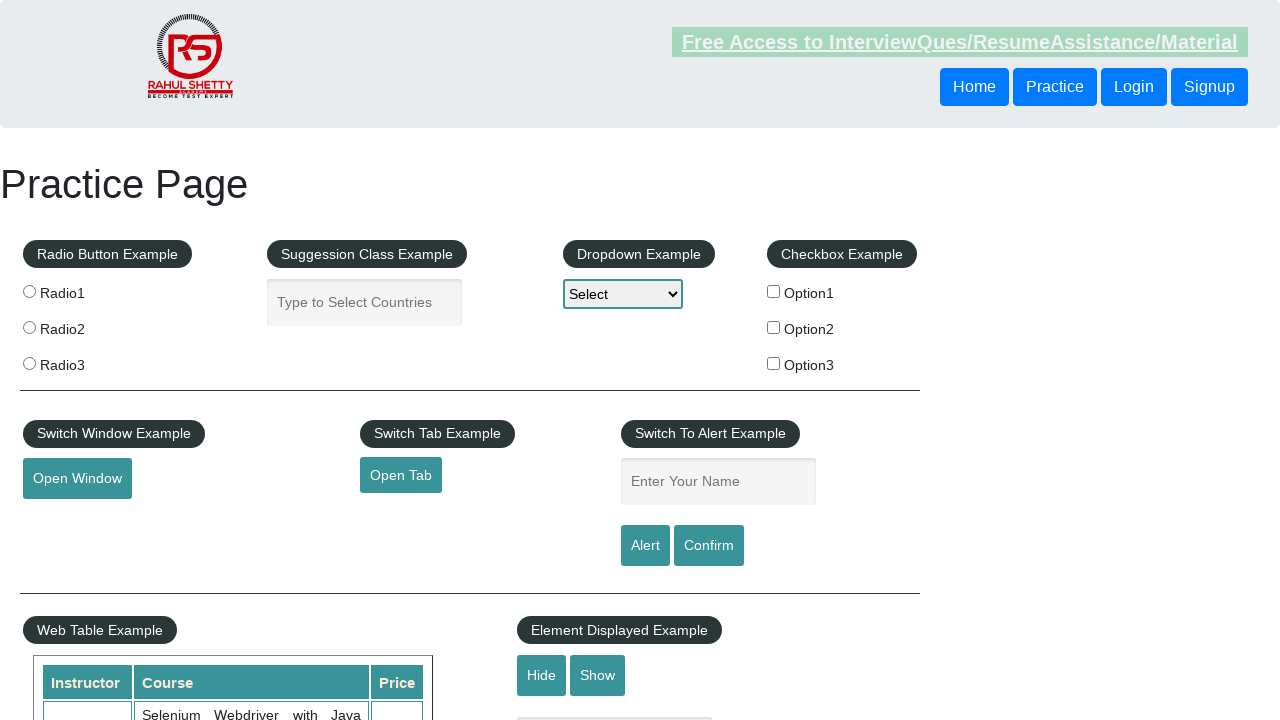

Filled name input field with 'all' on input[name='enter-name']
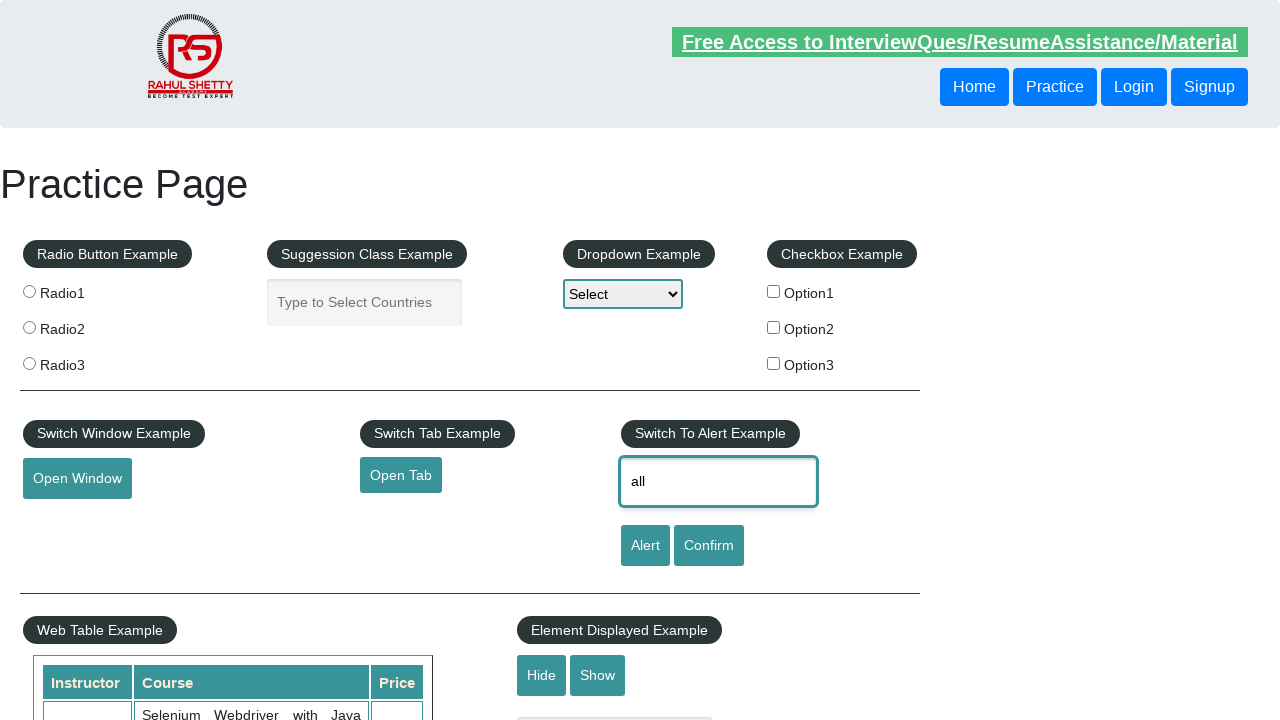

Clicked confirm button to trigger confirm dialog at (709, 546) on #confirmbtn
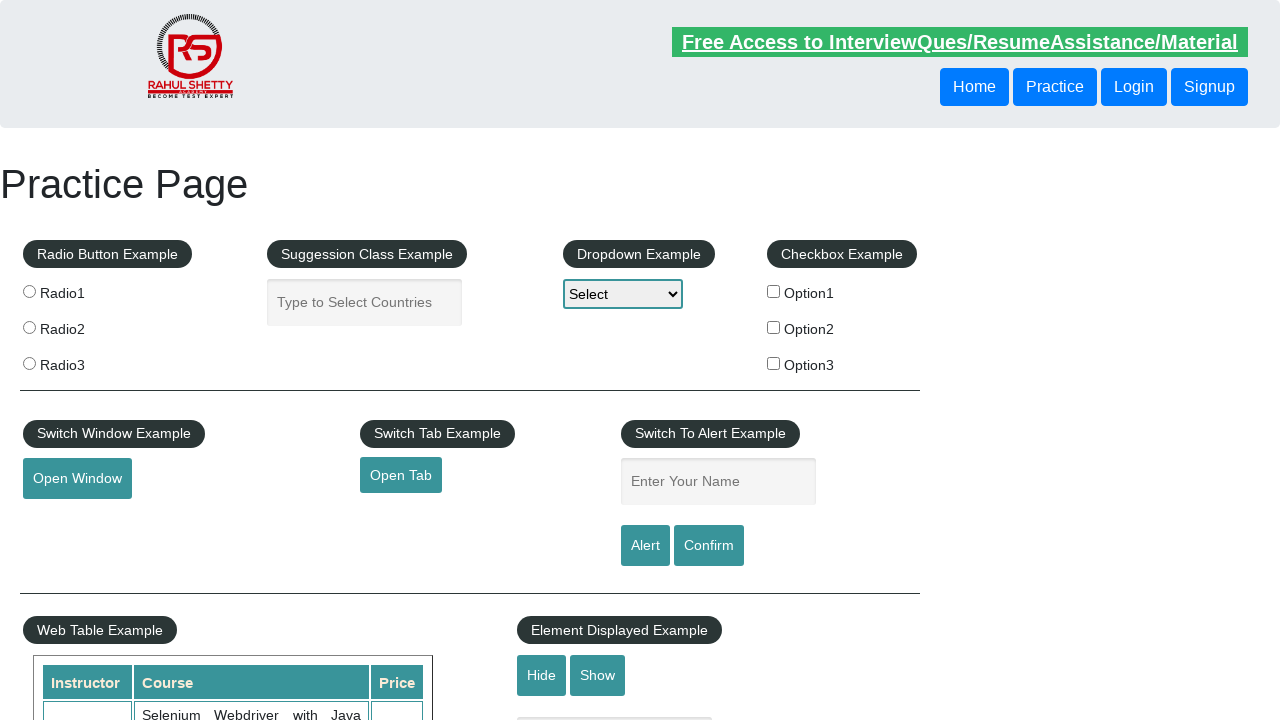

Set up dialog handler to dismiss confirm dialog
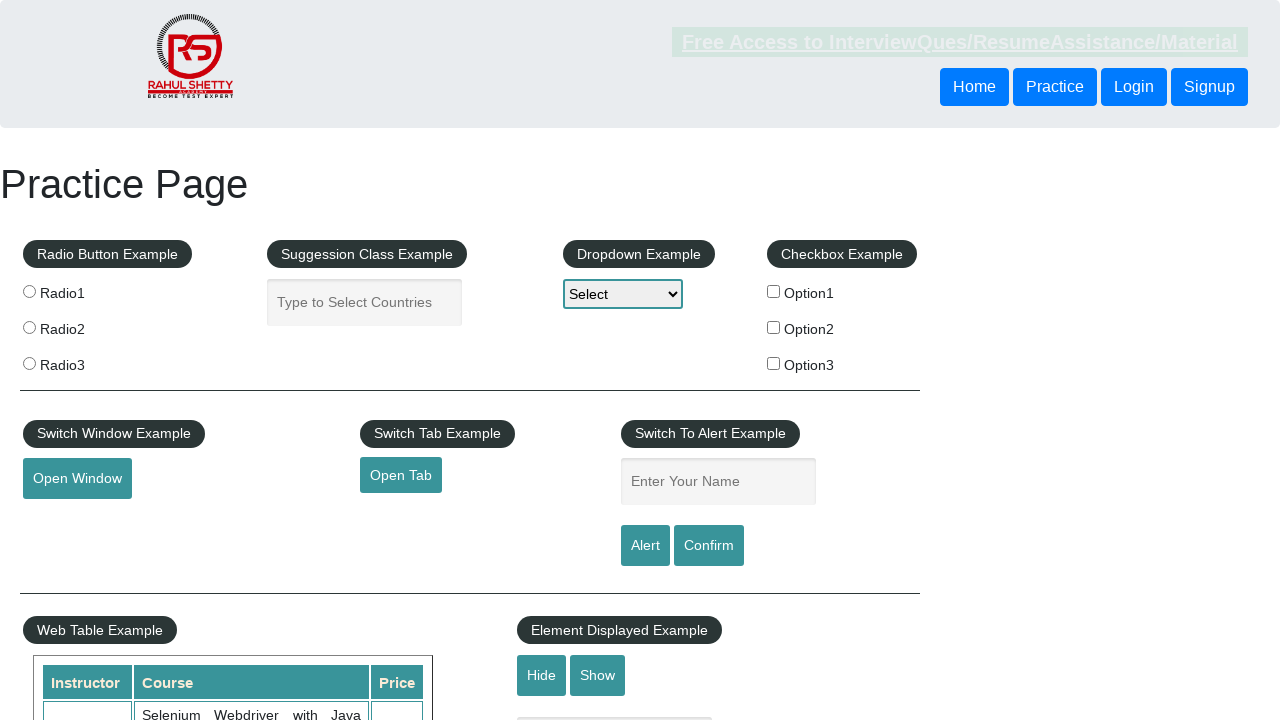

Re-clicked confirm button to trigger dialog with handler in place at (709, 546) on #confirmbtn
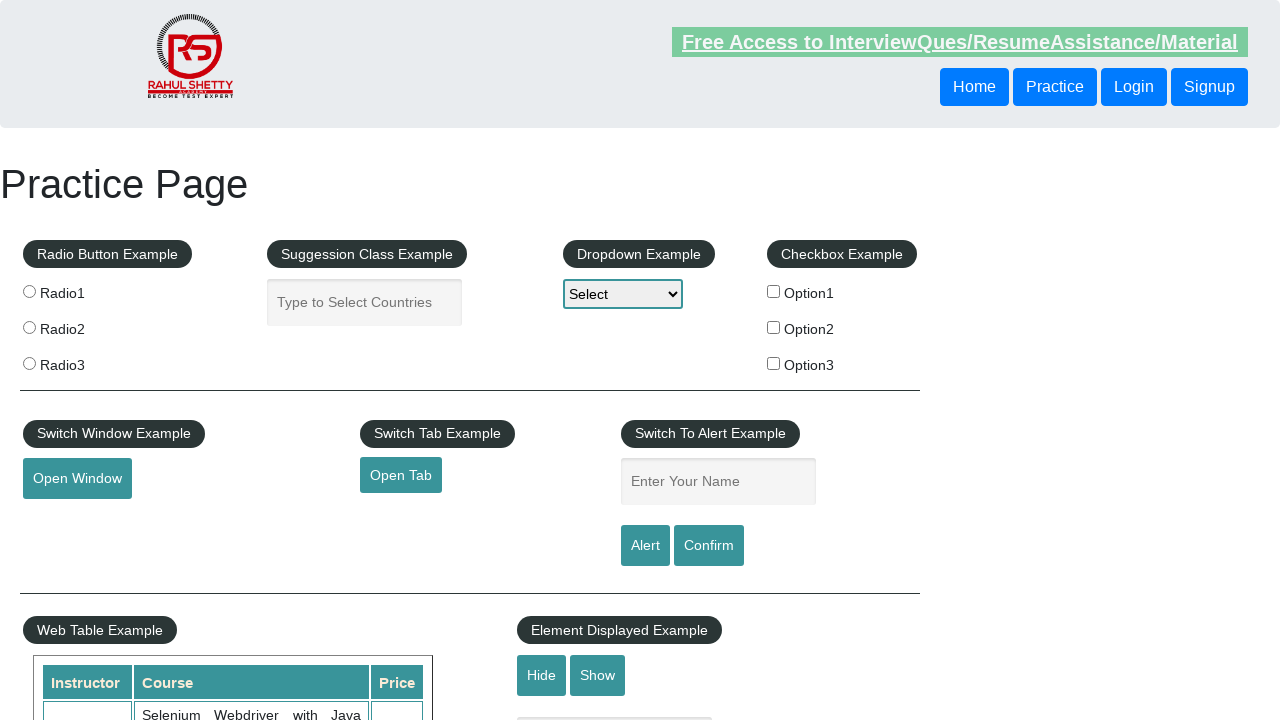

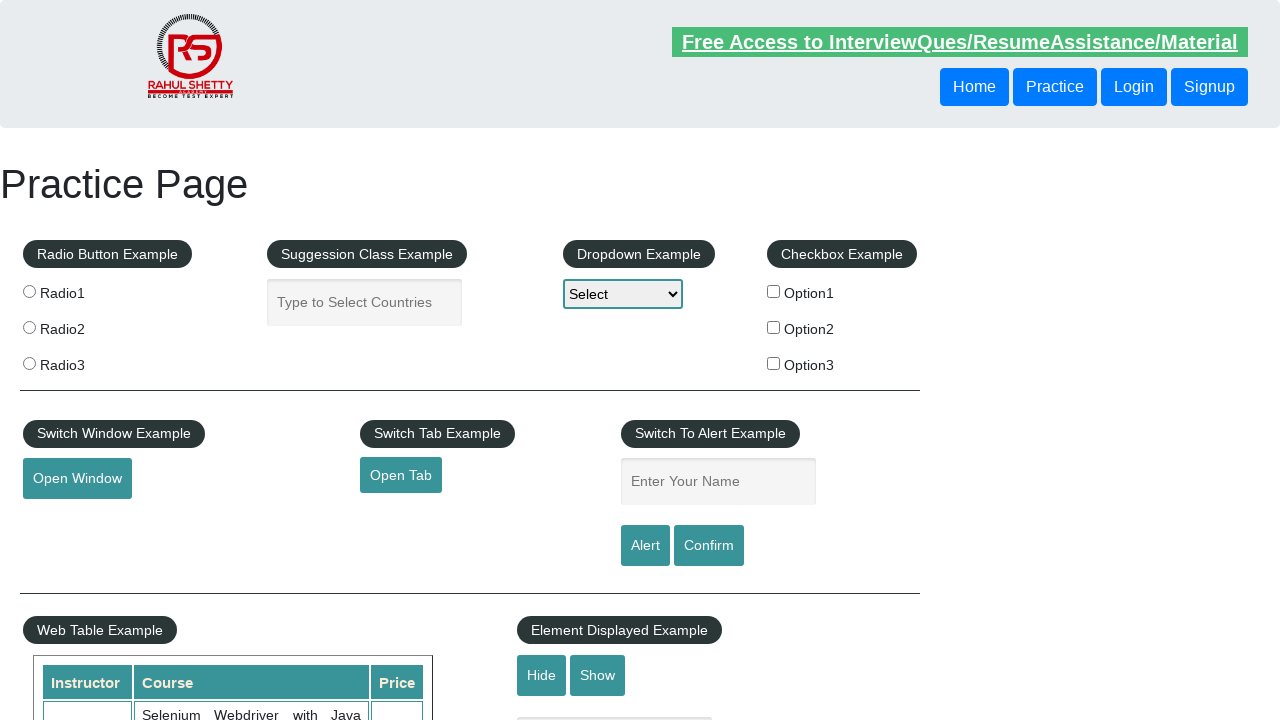